Verifies that the current URL contains the expected path "/AutomationPractice" after navigating to the page.

Starting URL: https://rahulshettyacademy.com/AutomationPractice/

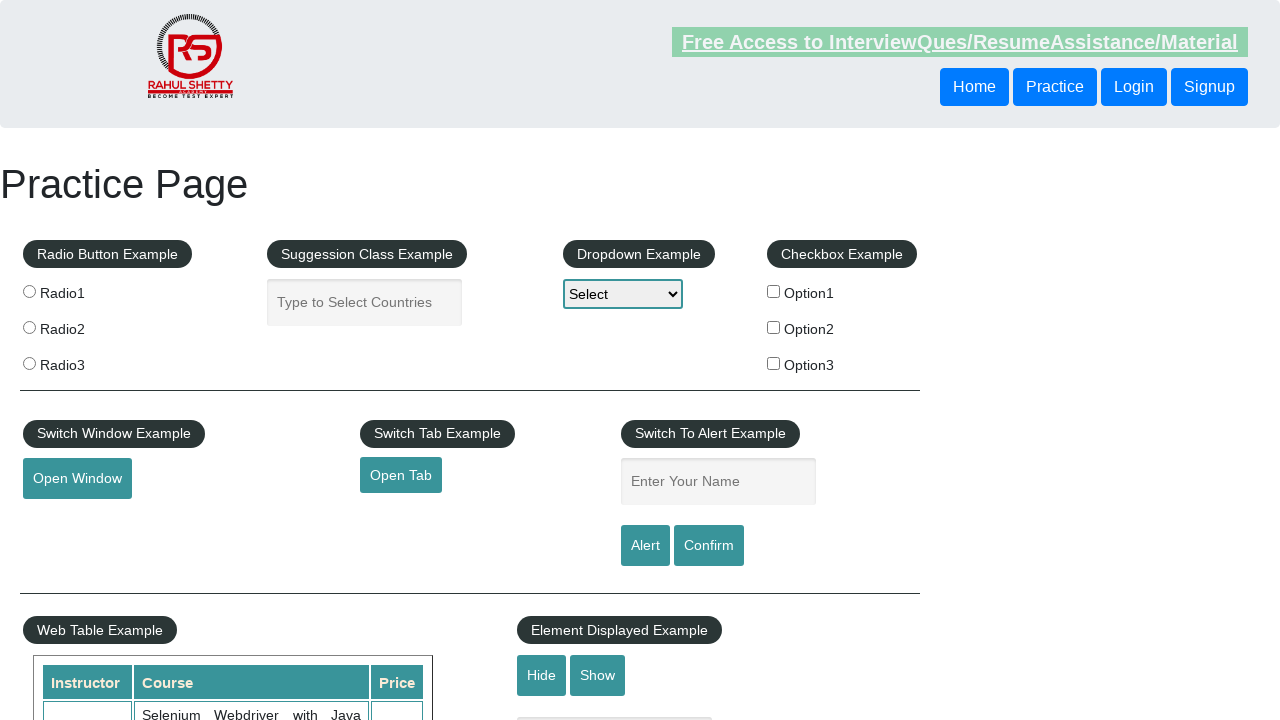

Verified that current URL contains '/AutomationPractice' path
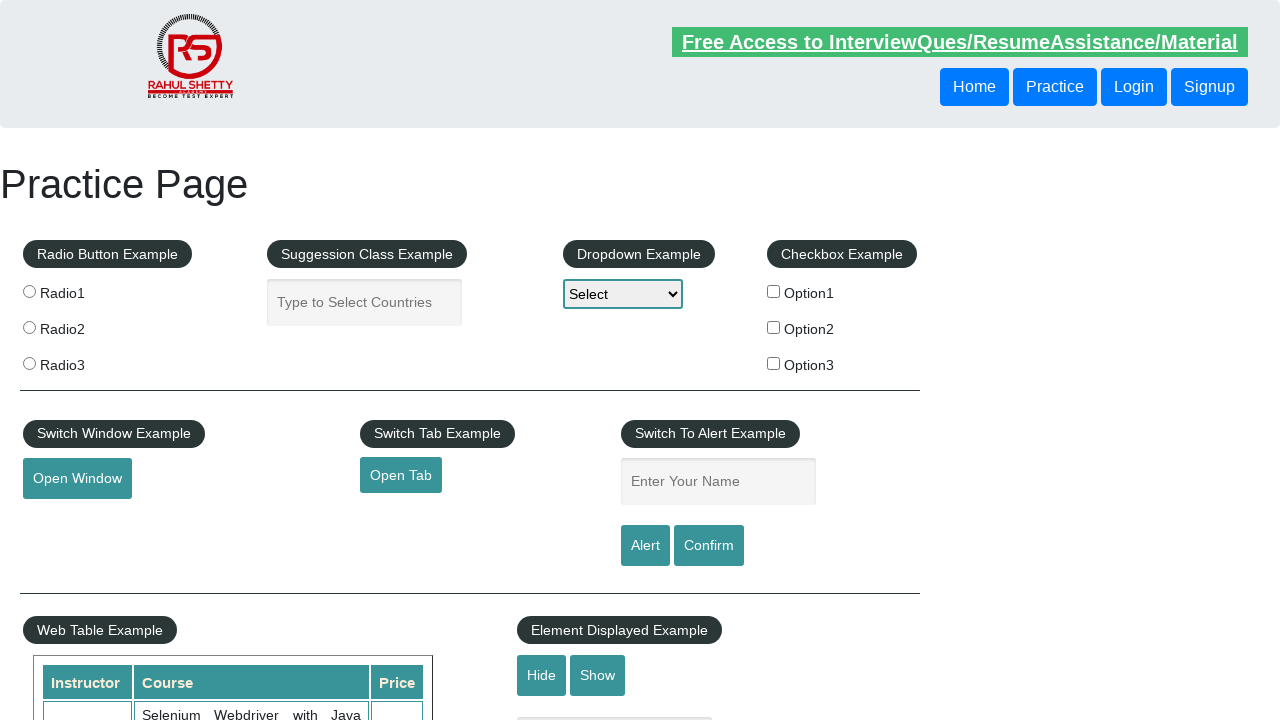

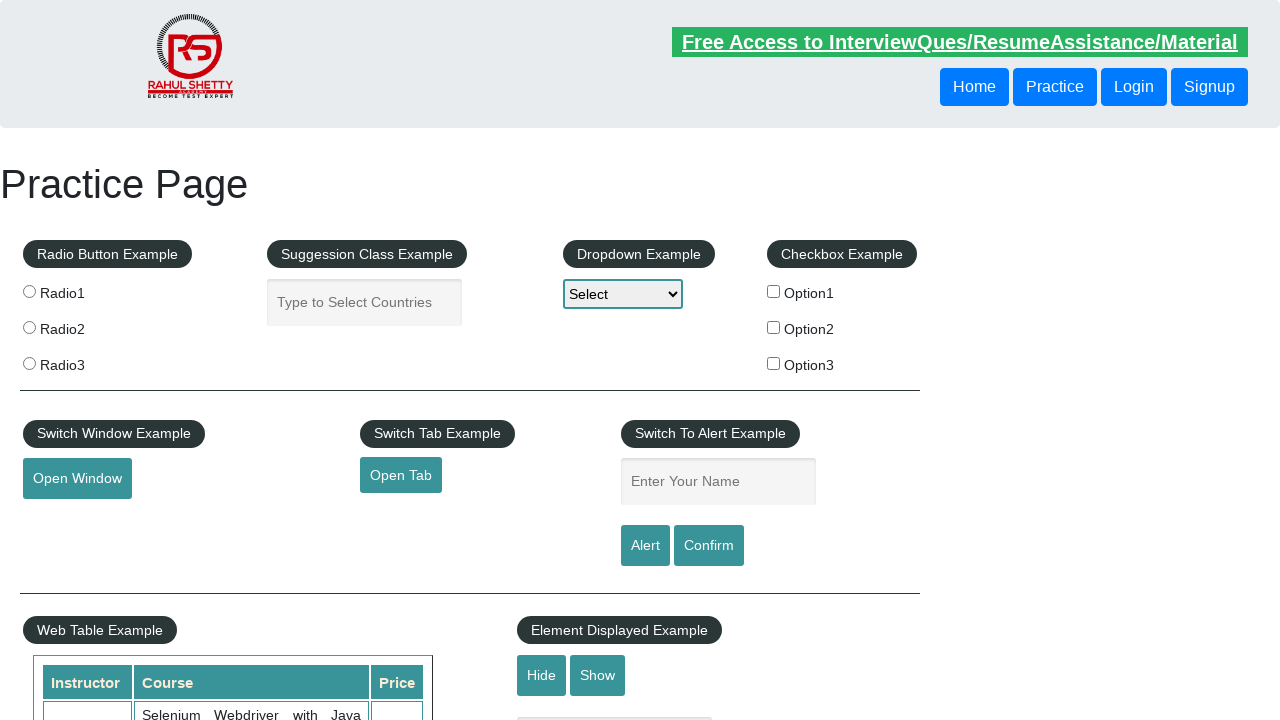